Tests text input functionality by entering text into a field and verifying that a button's text updates to match the input

Starting URL: http://uitestingplayground.com/textinput

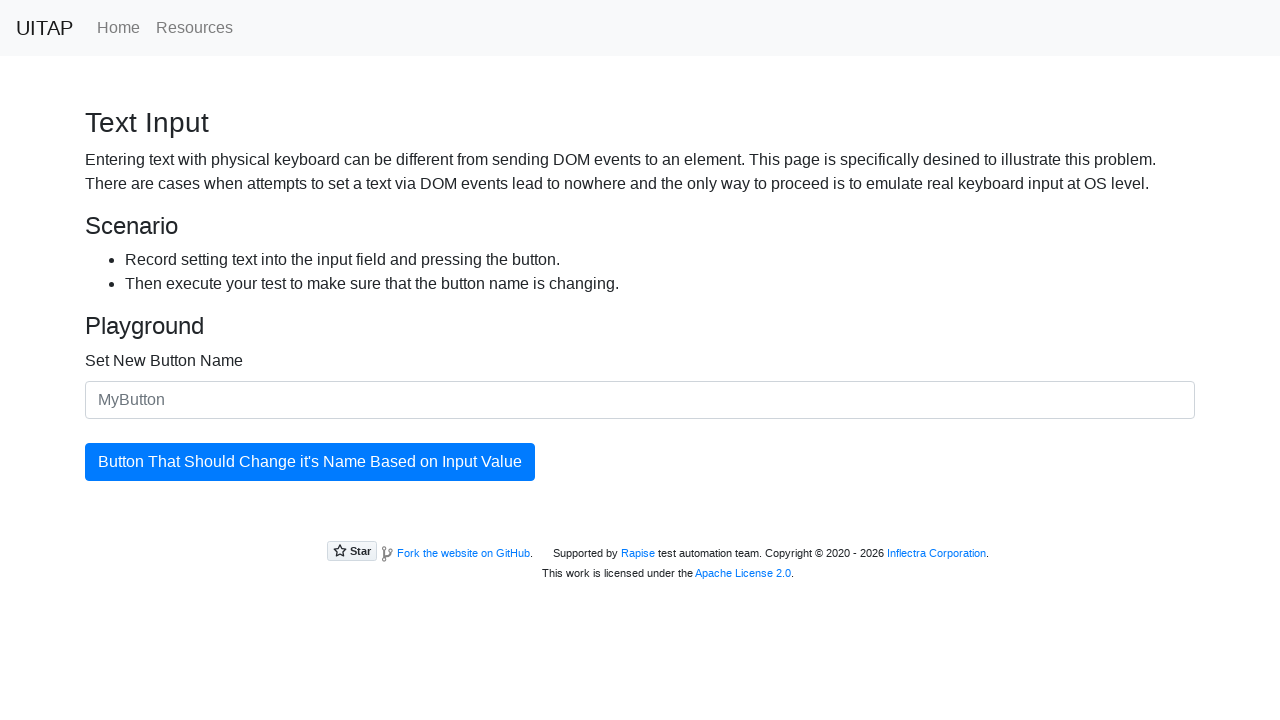

Cleared the text input field on #newButtonName
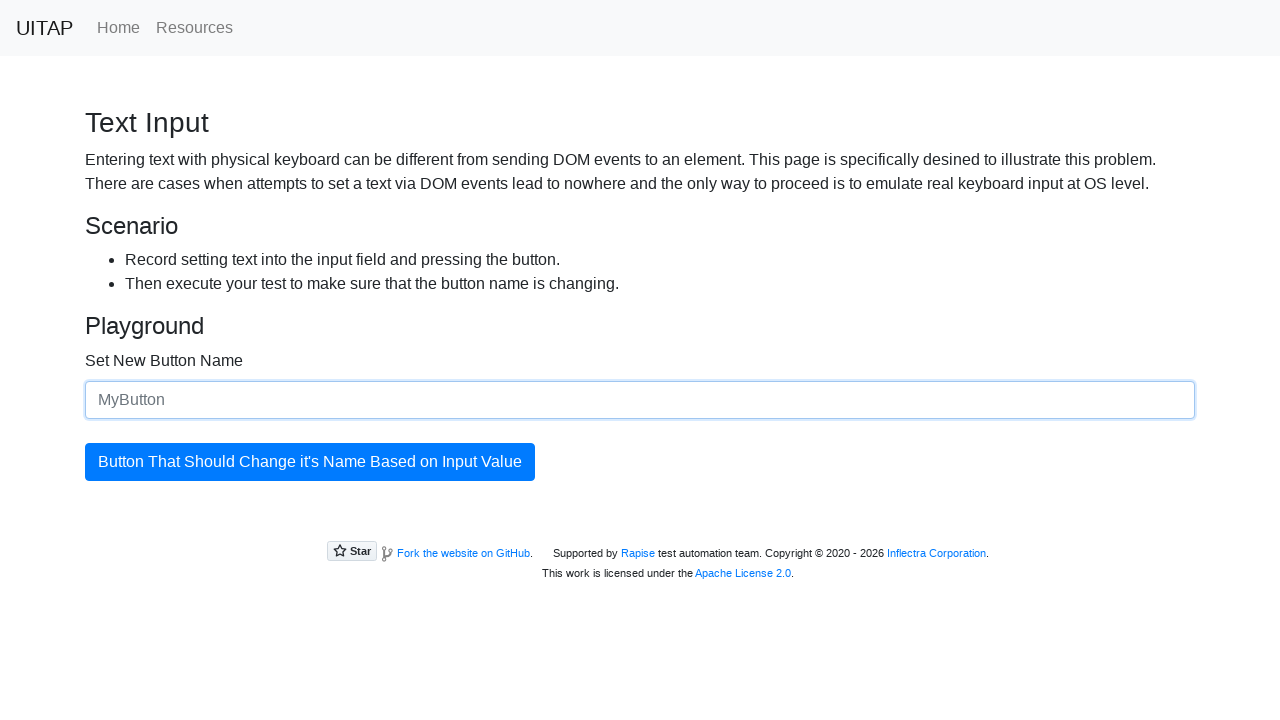

Filled text input field with 'SkyPro' on #newButtonName
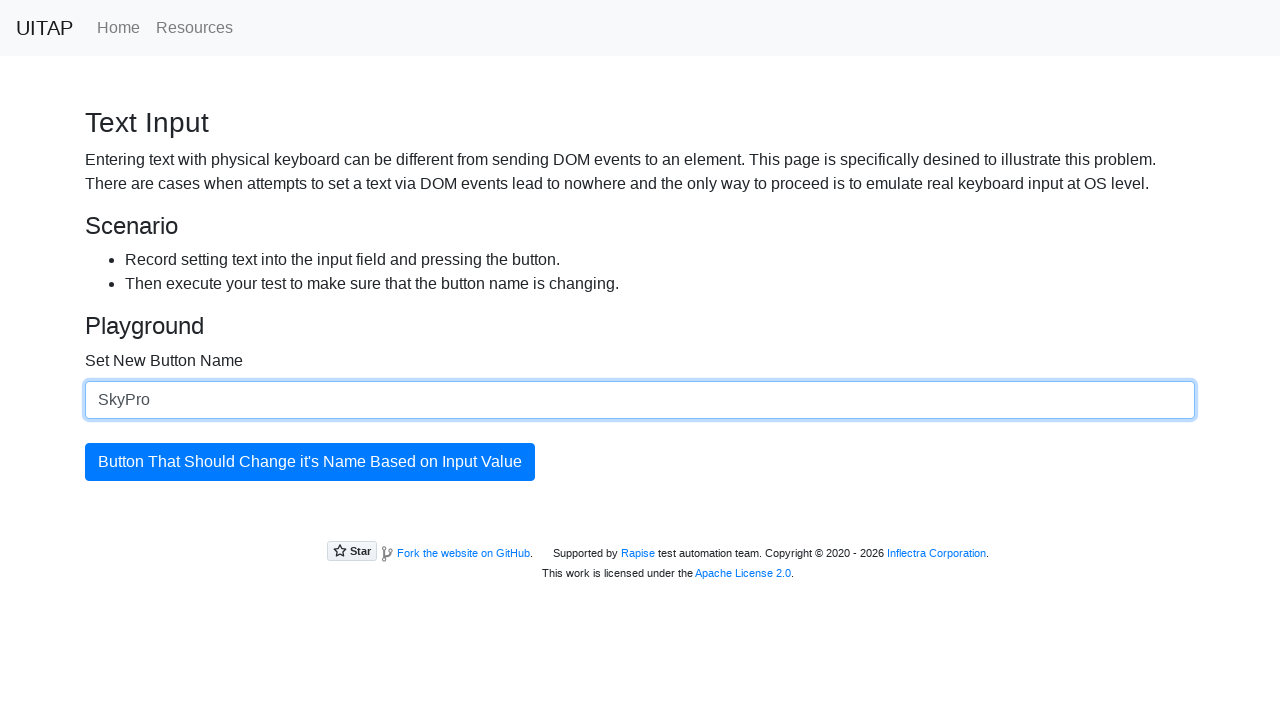

Clicked the update button at (310, 462) on #updatingButton
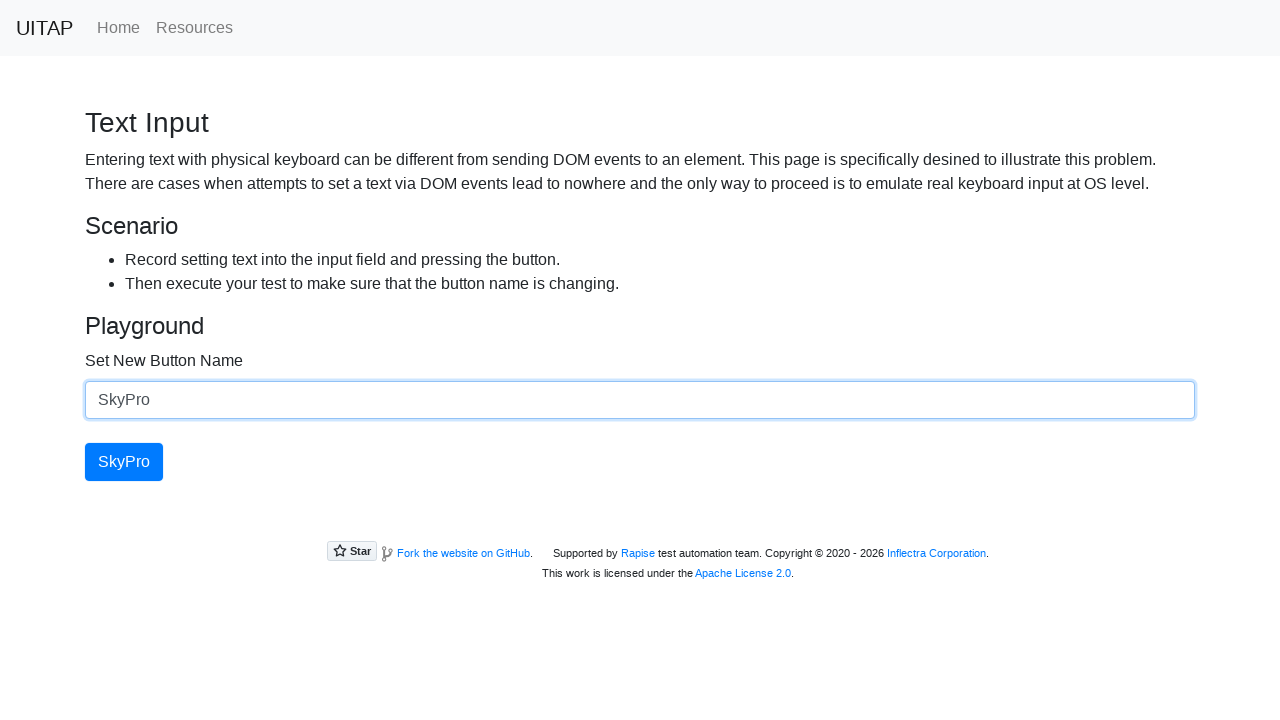

Button text updated to 'SkyPro'
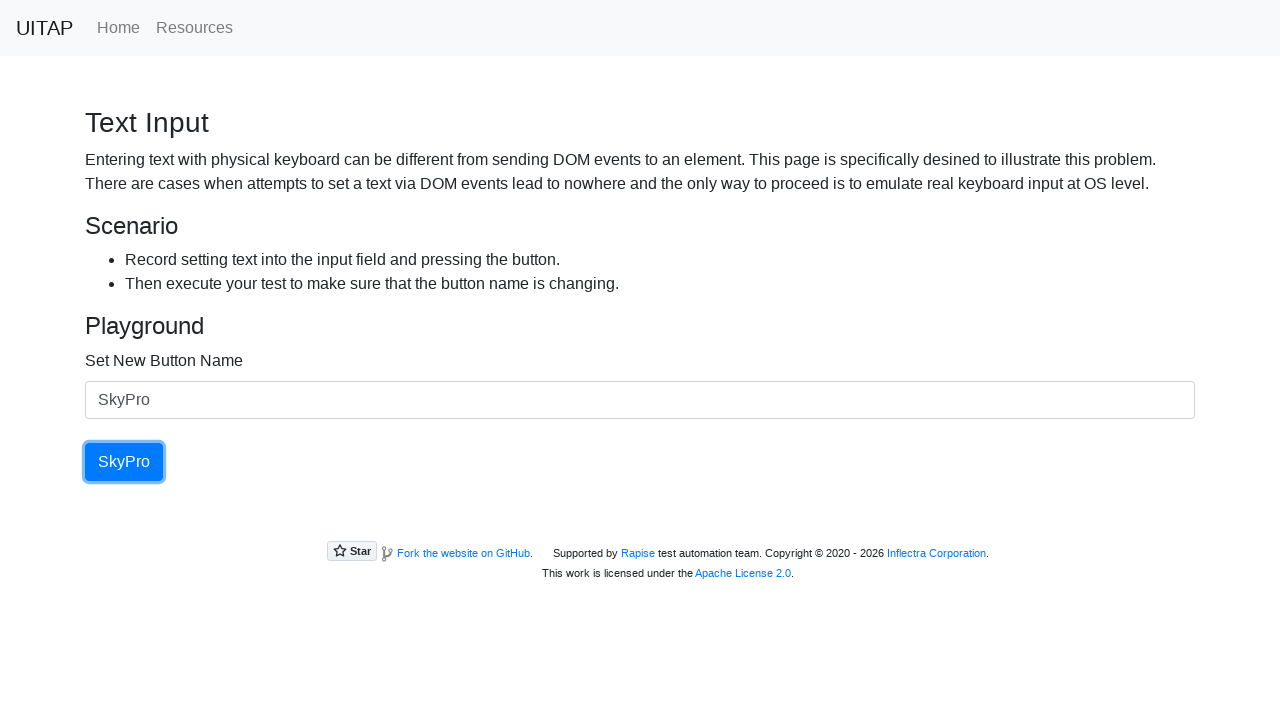

Retrieved button text: 'SkyPro'
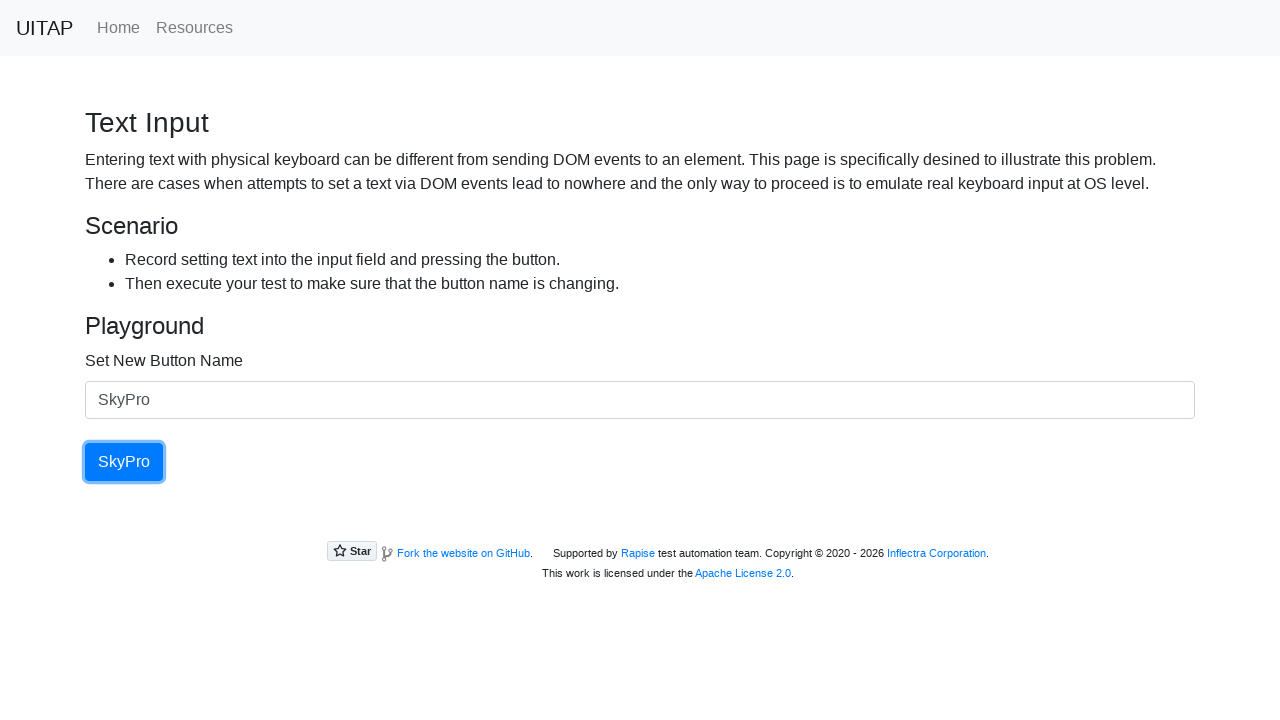

Printed button text to console: 'SkyPro'
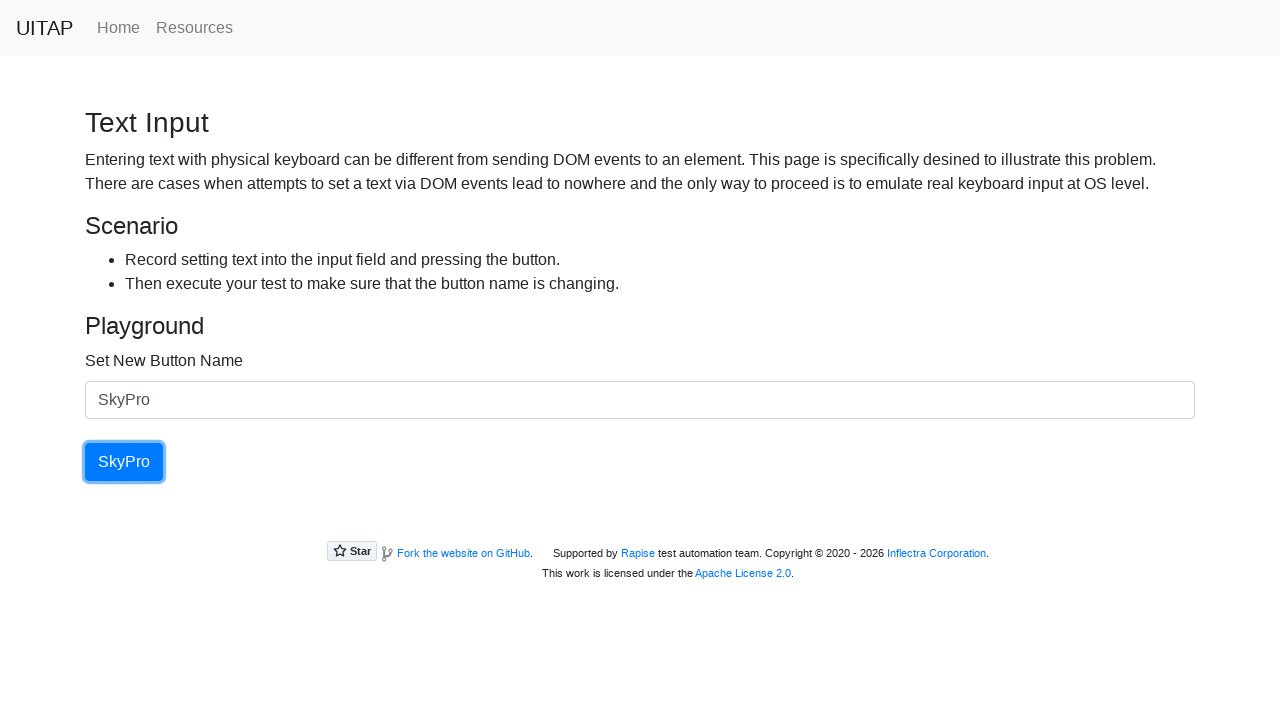

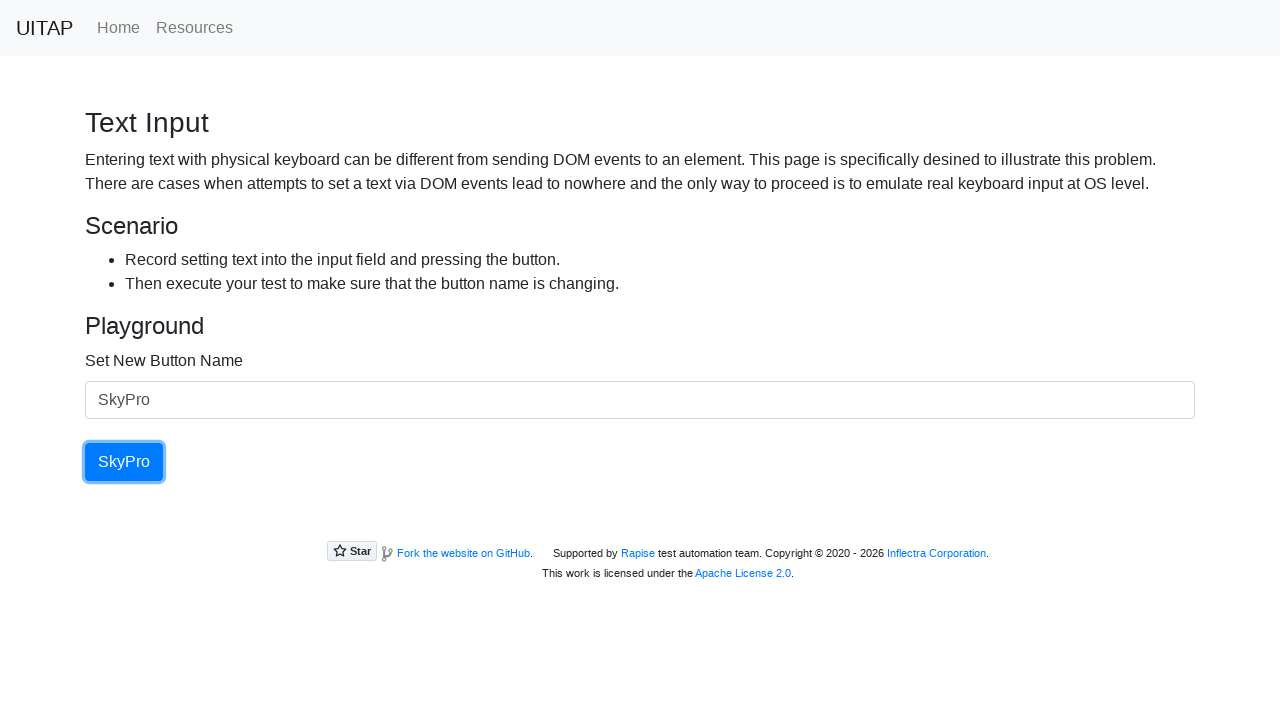